Tests horizontal slider interaction by clicking on the slider to set a value

Starting URL: https://the-internet.herokuapp.com/horizontal_slider

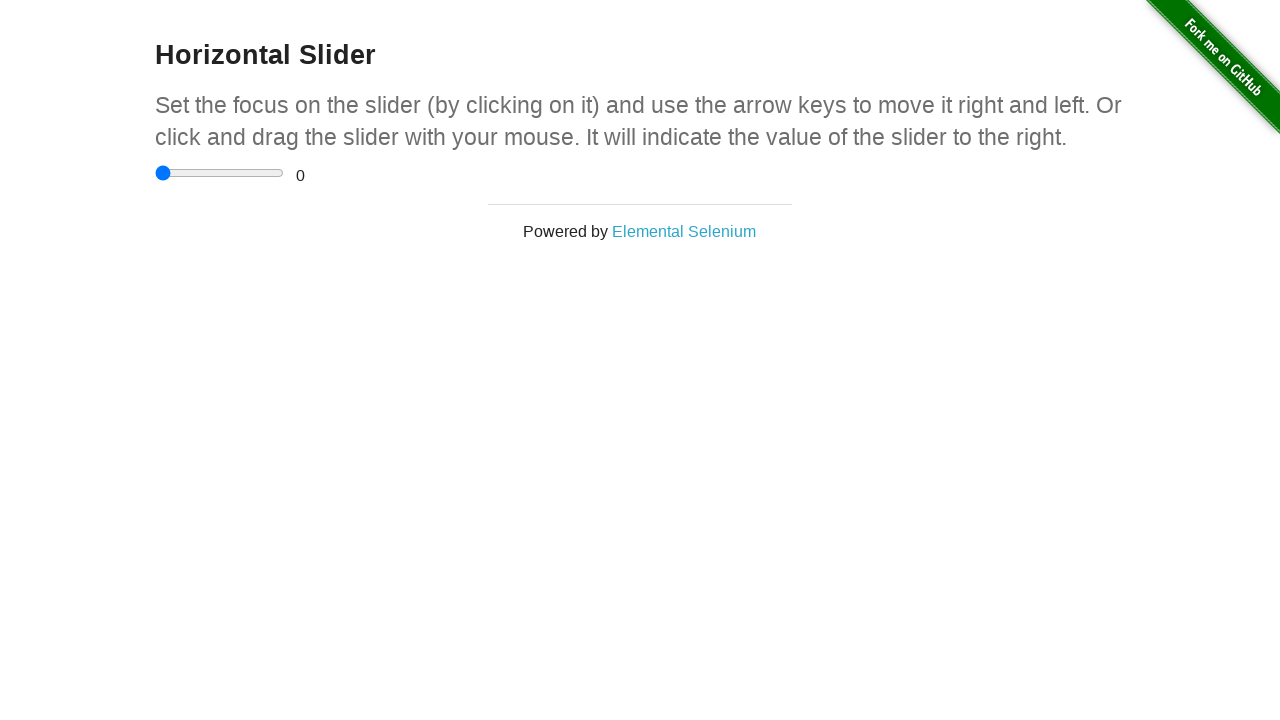

Clicked on the horizontal slider to set a value at (220, 173) on xpath=//div[@id='content']/div[@class='example']/div[@class='sliderContainer']/i
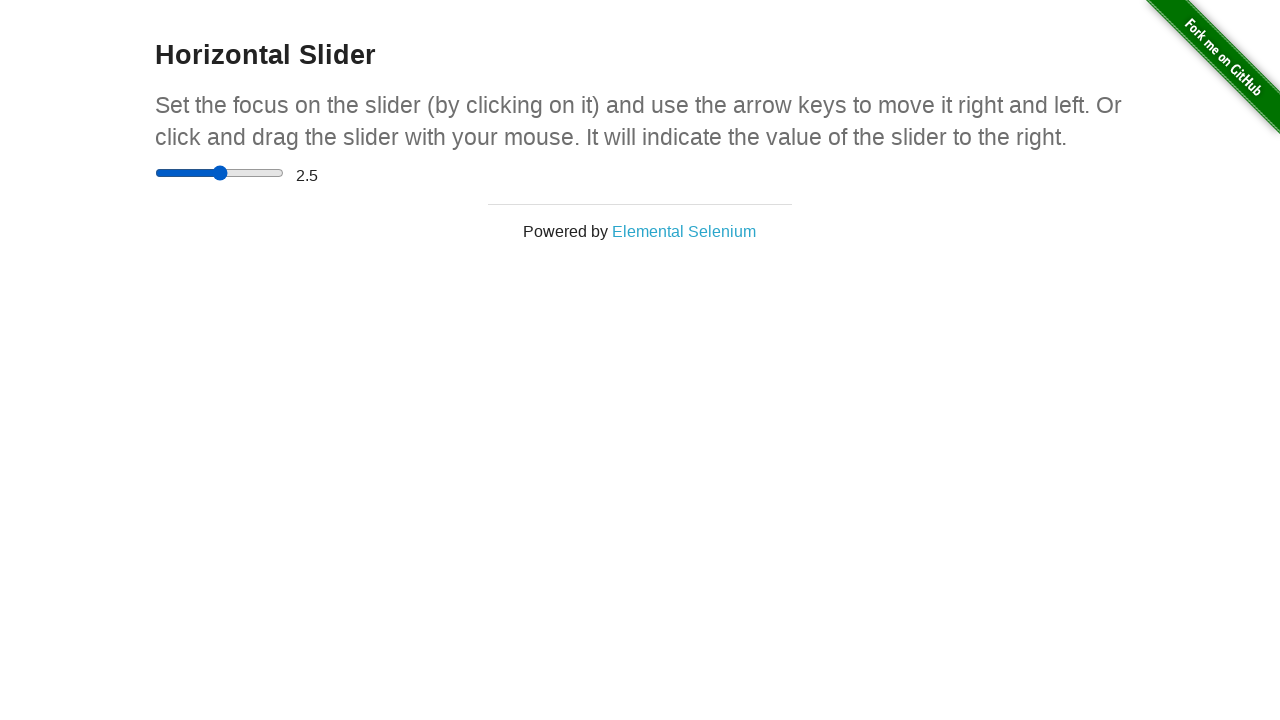

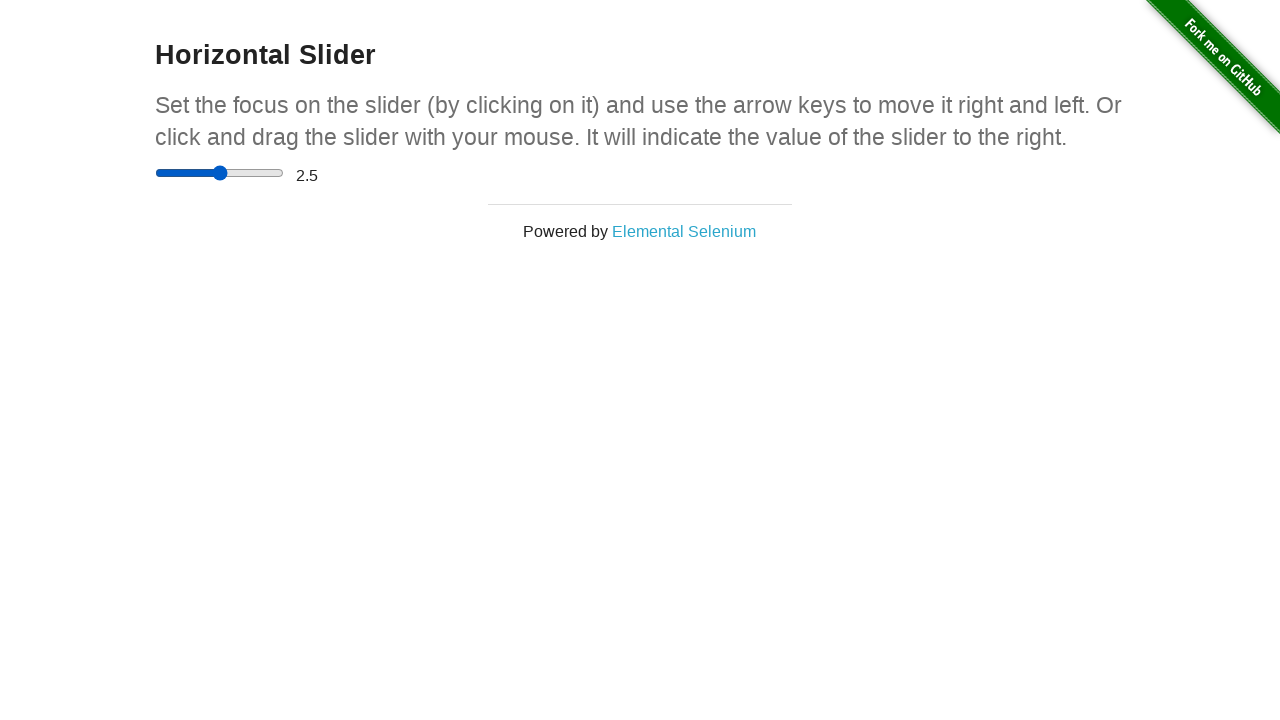